Tests window handling by clicking a link that opens a new tab and verifying the new tab's title is "New Window"

Starting URL: https://the-internet.herokuapp.com/windows

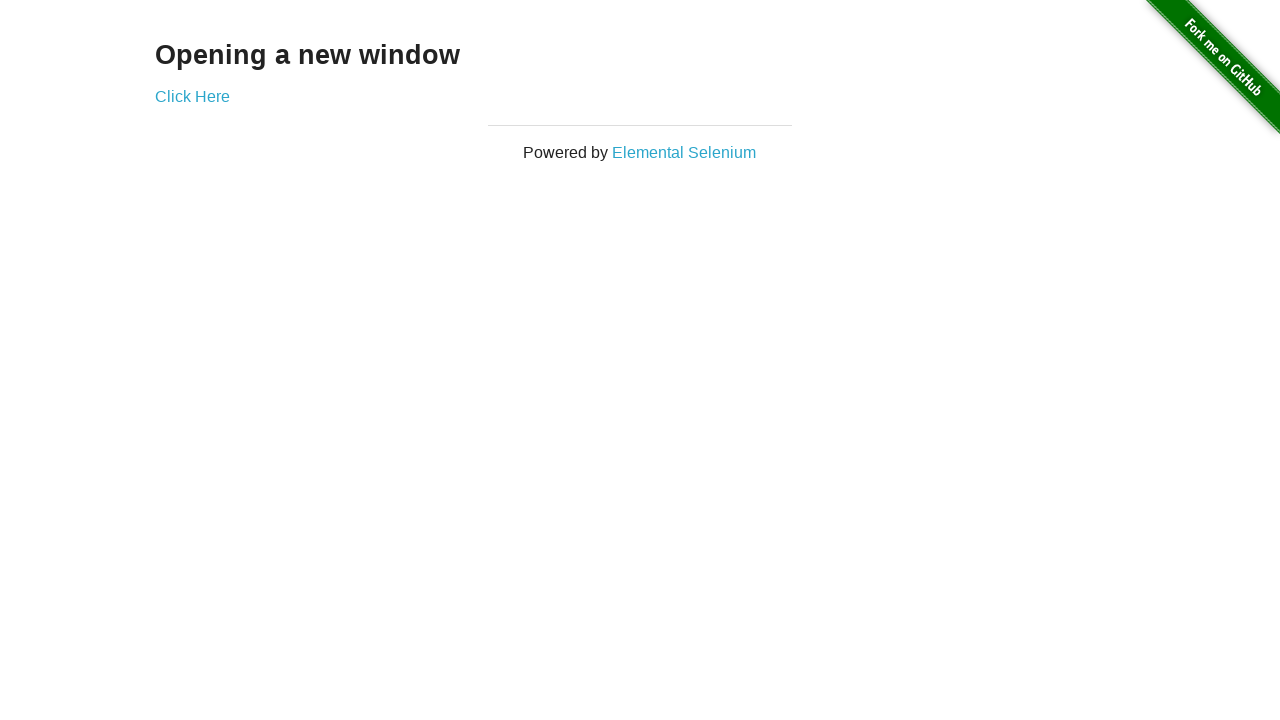

Clicked 'Click Here' link to open new tab at (192, 96) on text=Click Here
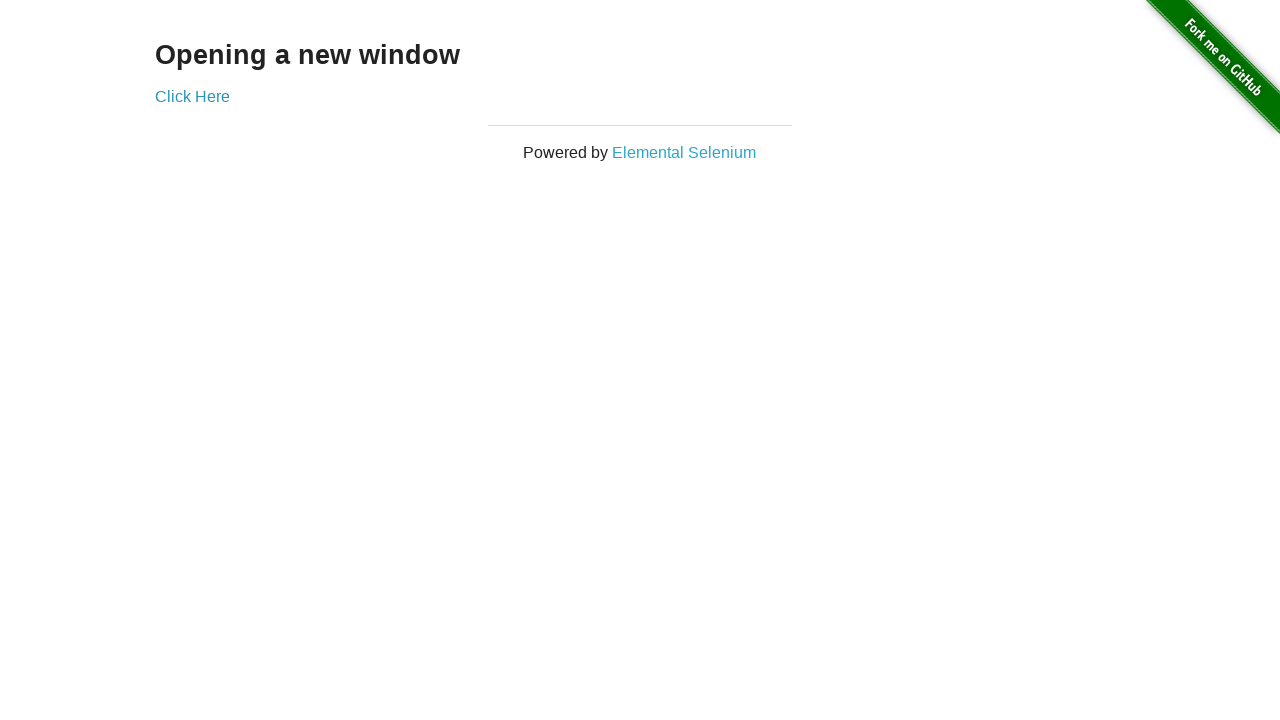

Captured new page/tab object
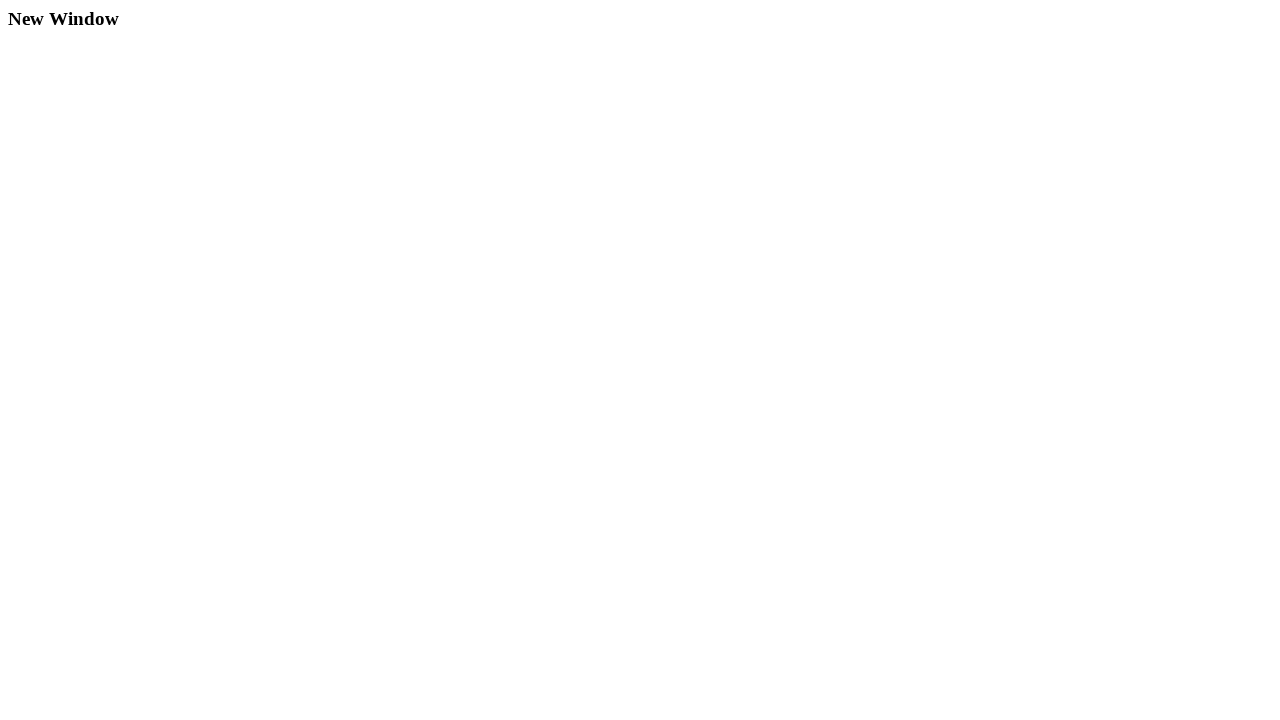

New page/tab loaded successfully
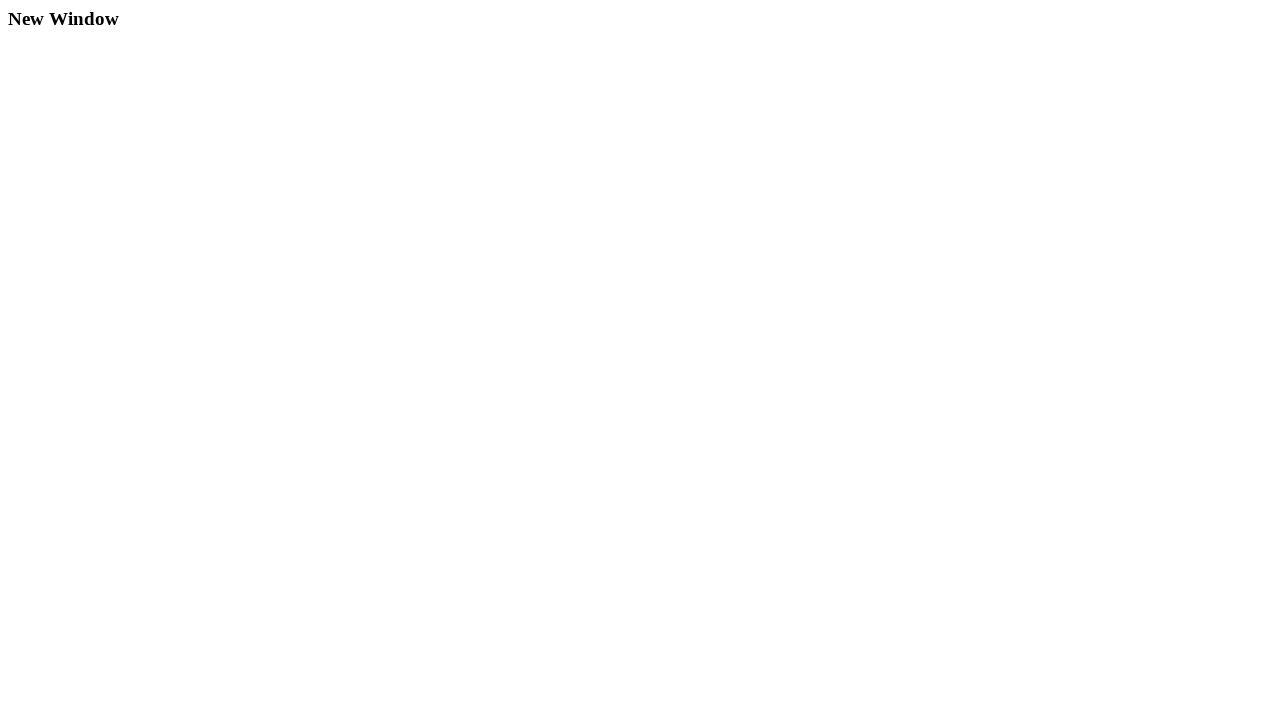

Verified new tab title is 'New Window'
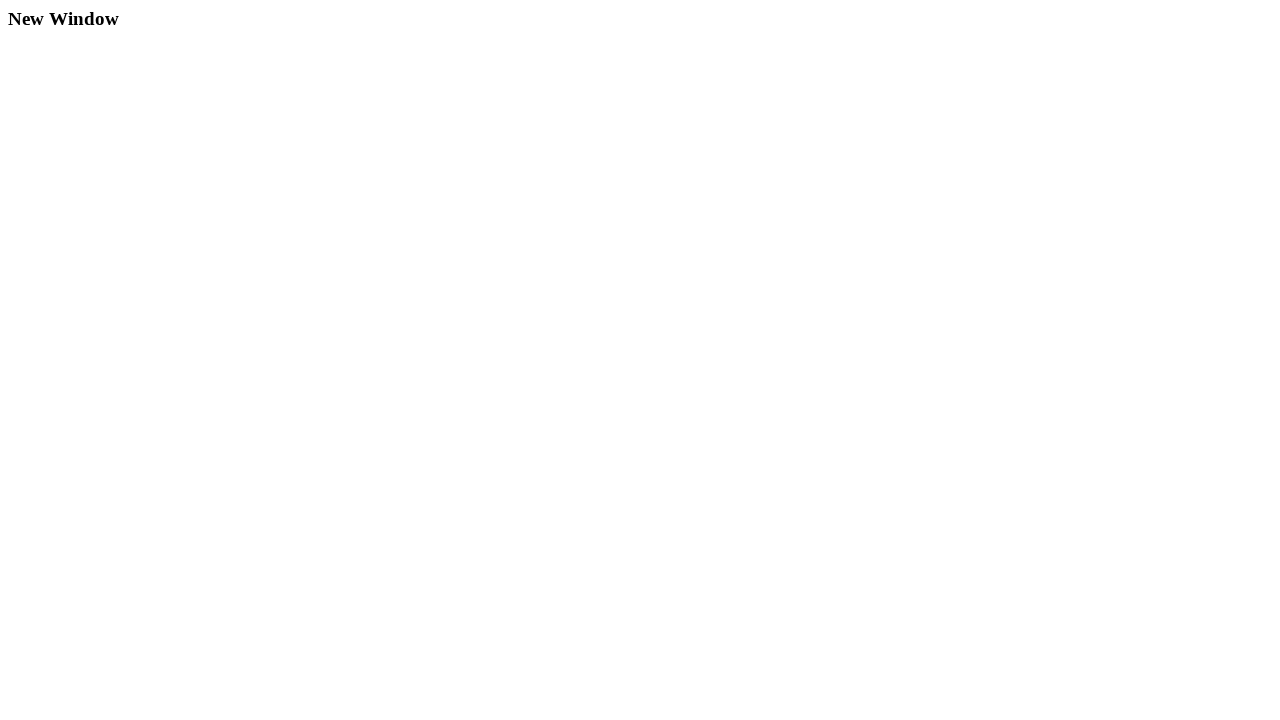

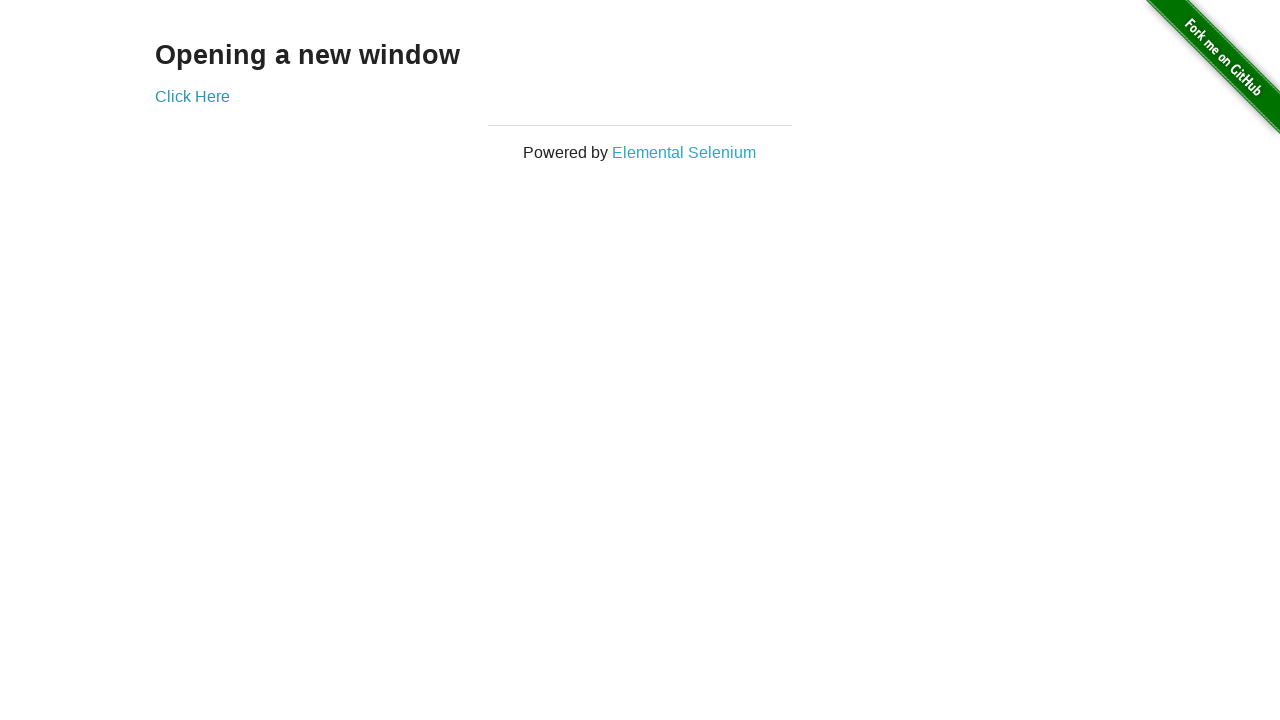